Tests a slow calculator web application by setting a delay, performing an addition calculation (7 + 8), and verifying the result equals 15

Starting URL: https://bonigarcia.dev/selenium-webdriver-java/slow-calculator.html

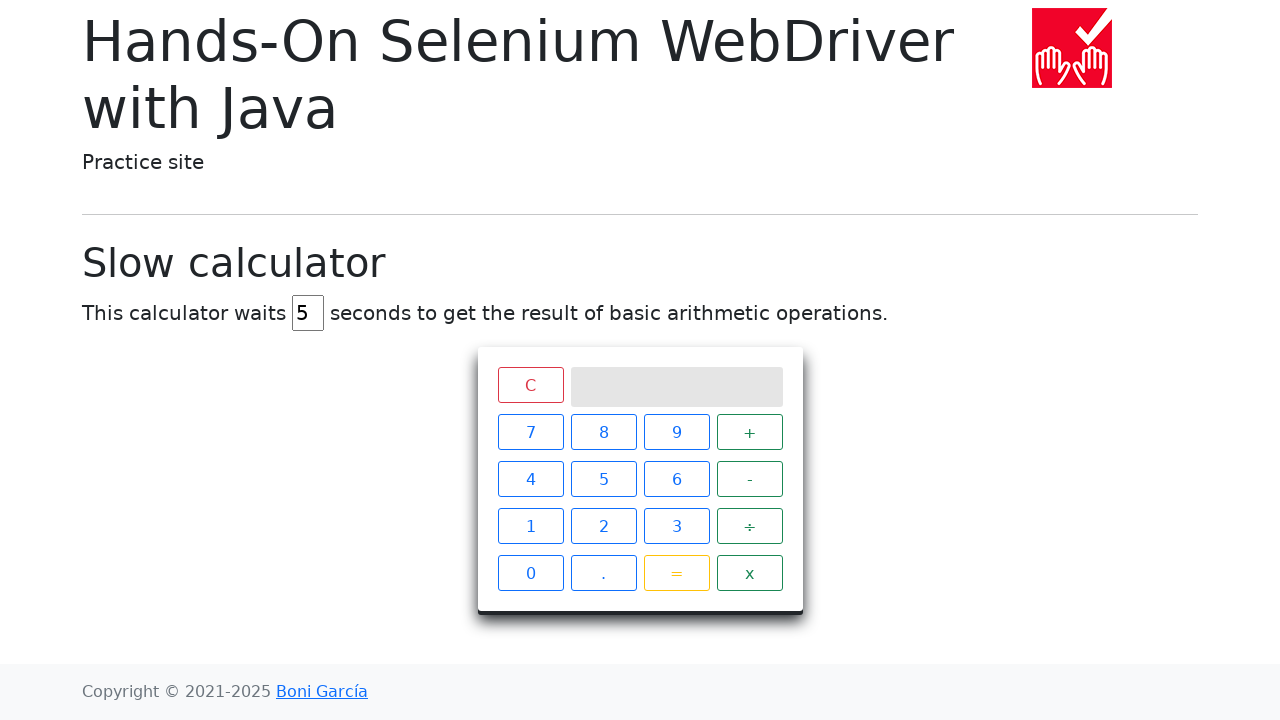

Cleared the delay field on #delay
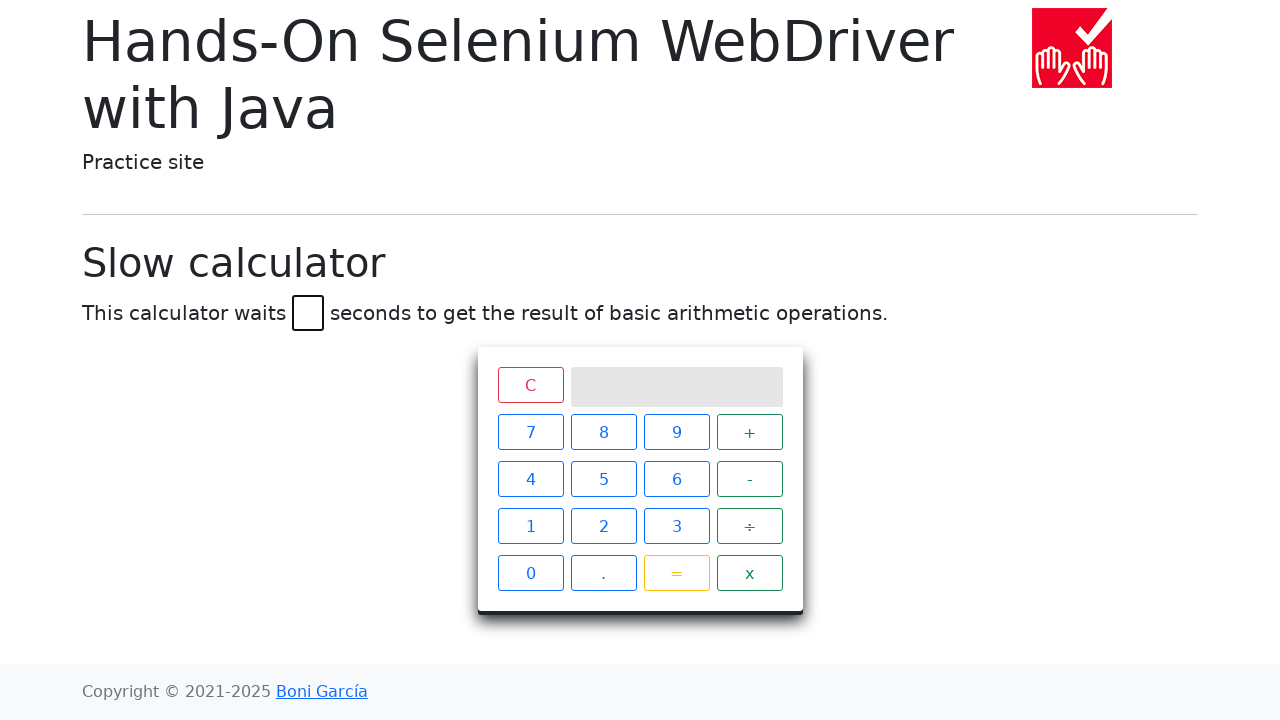

Set delay to 45 seconds on #delay
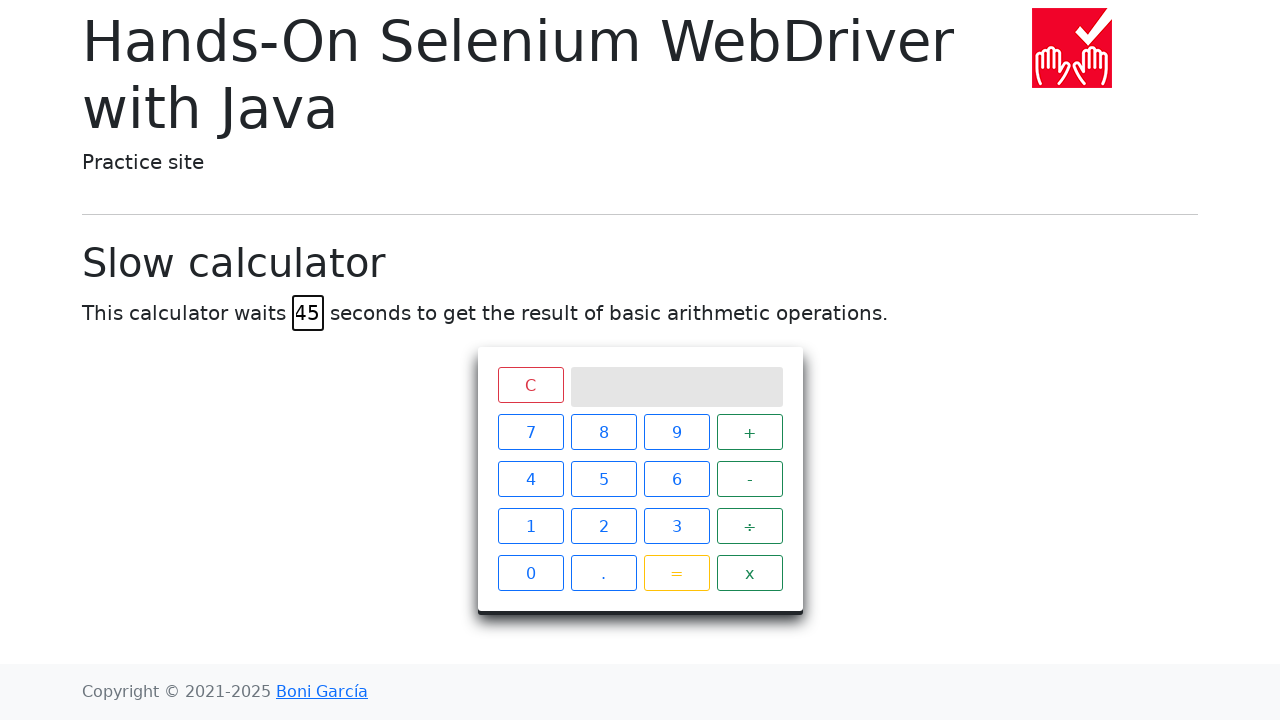

Clicked number 7 at (530, 432) on xpath=//span[contains(text(),'7')]
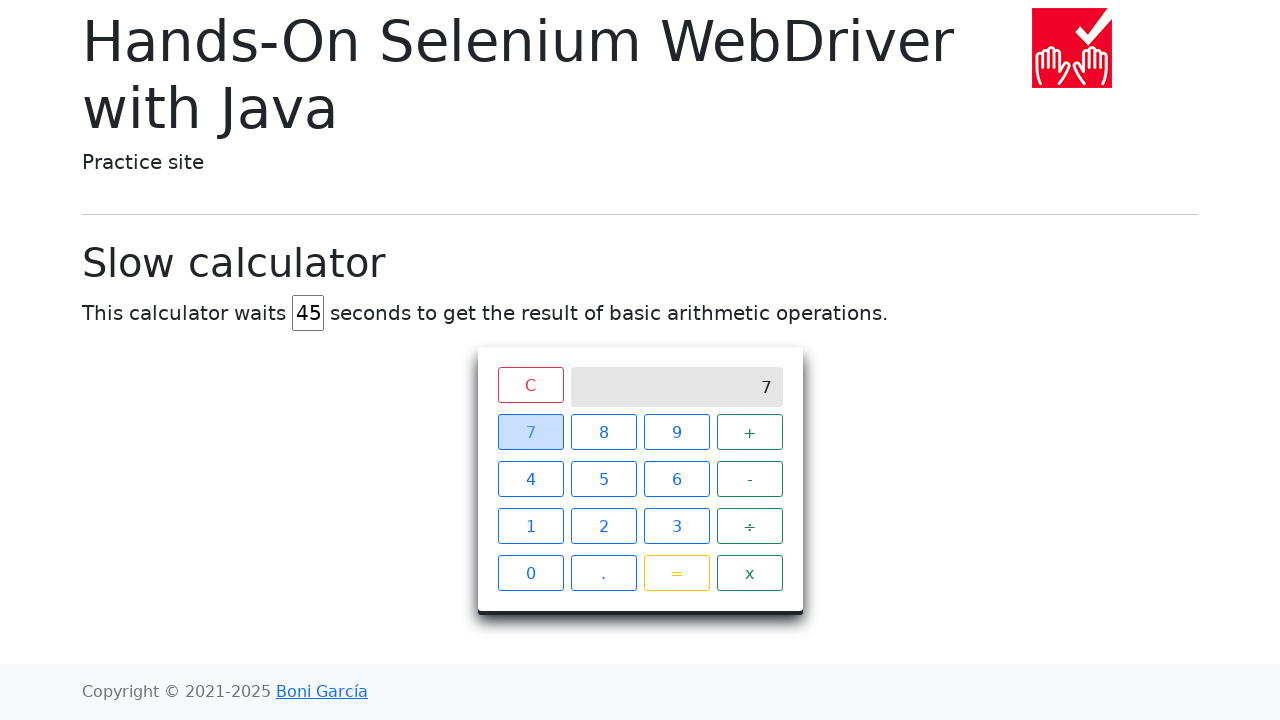

Clicked plus operator at (750, 432) on xpath=//span[contains(text(),'+')]
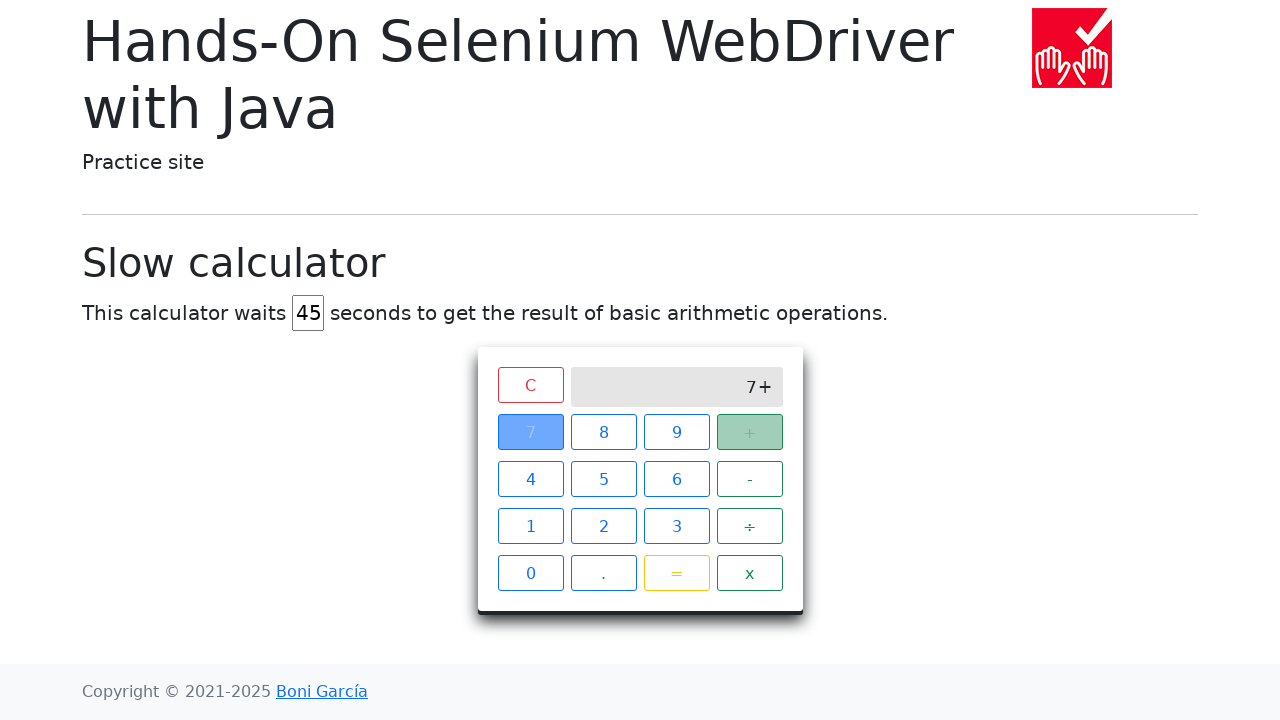

Clicked number 8 at (604, 432) on xpath=//span[contains(text(),'8')]
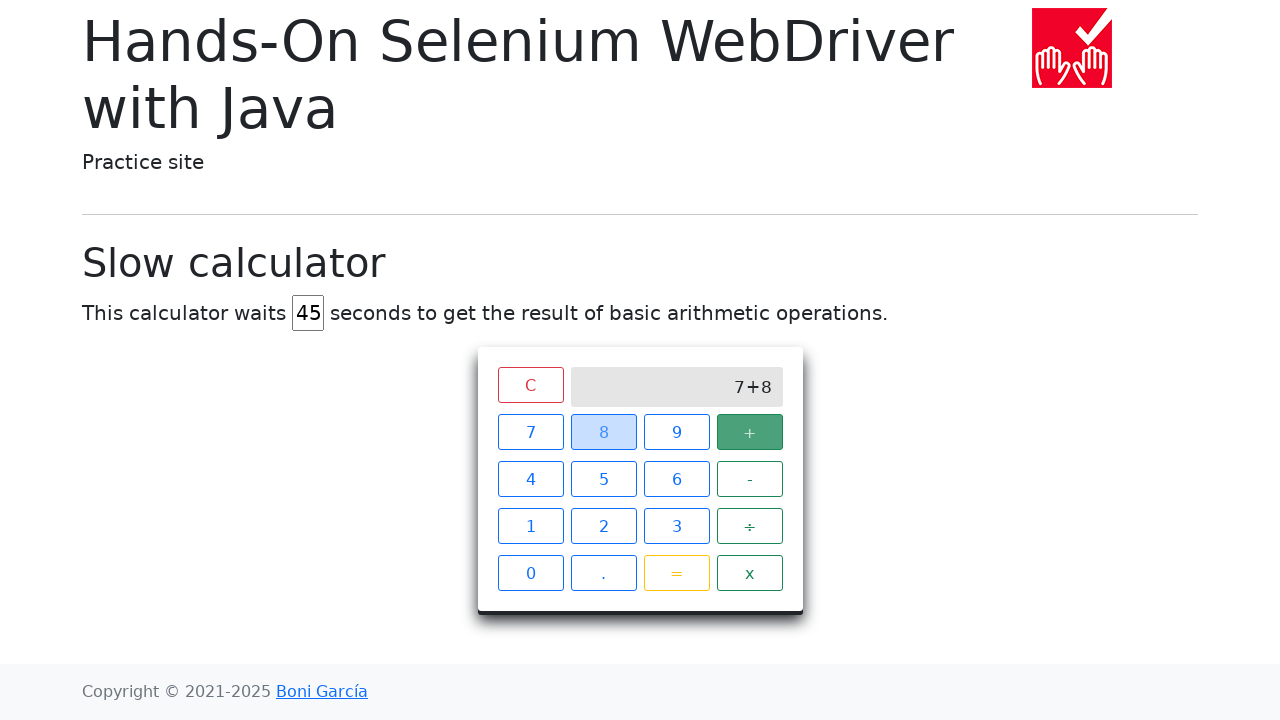

Clicked equals button at (676, 573) on xpath=//span[contains(text(),'=')]
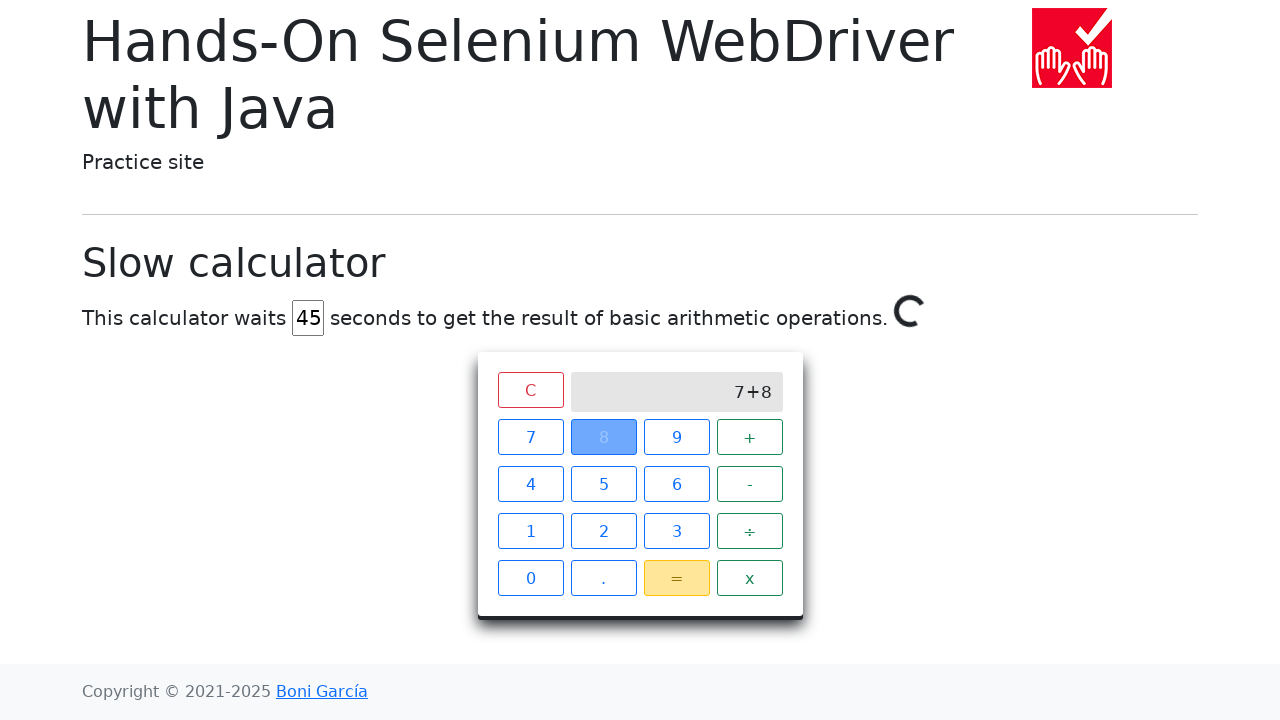

Calculation result verified: 7 + 8 = 15
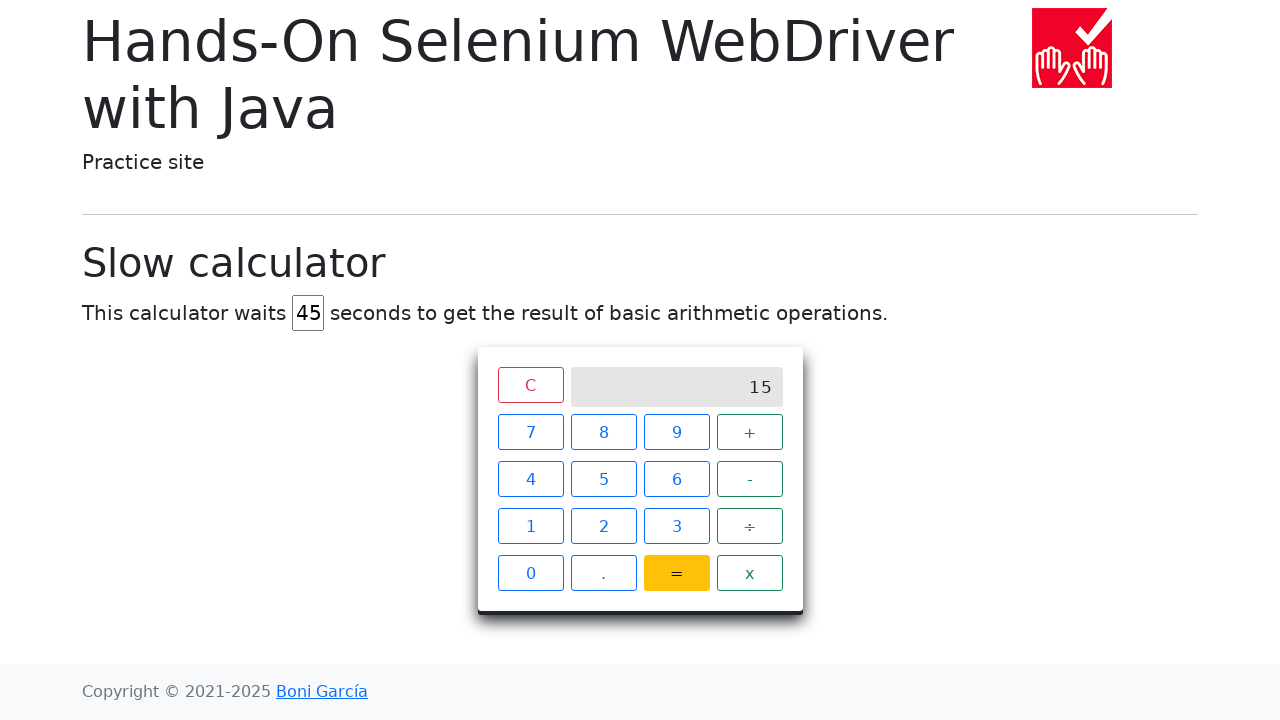

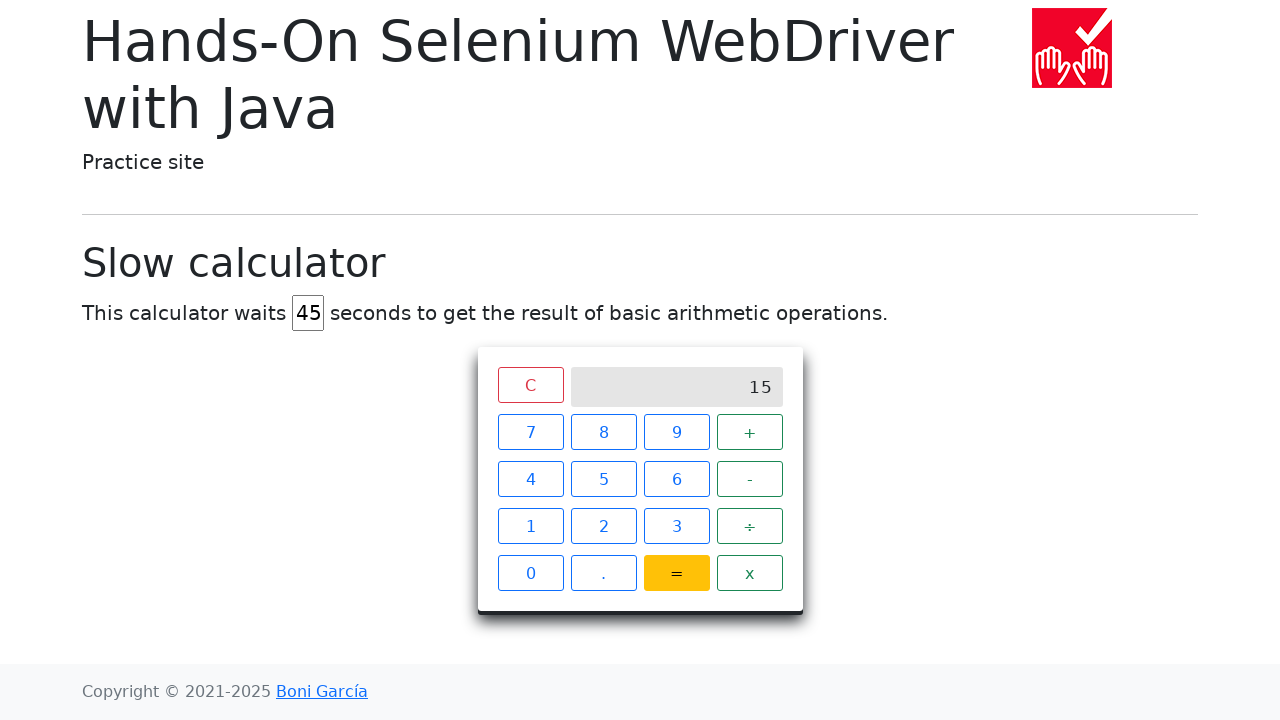